Navigates to the Radio Button page and selects the "Yes" radio button, verifying the selection message appears

Starting URL: https://demoqa.com/

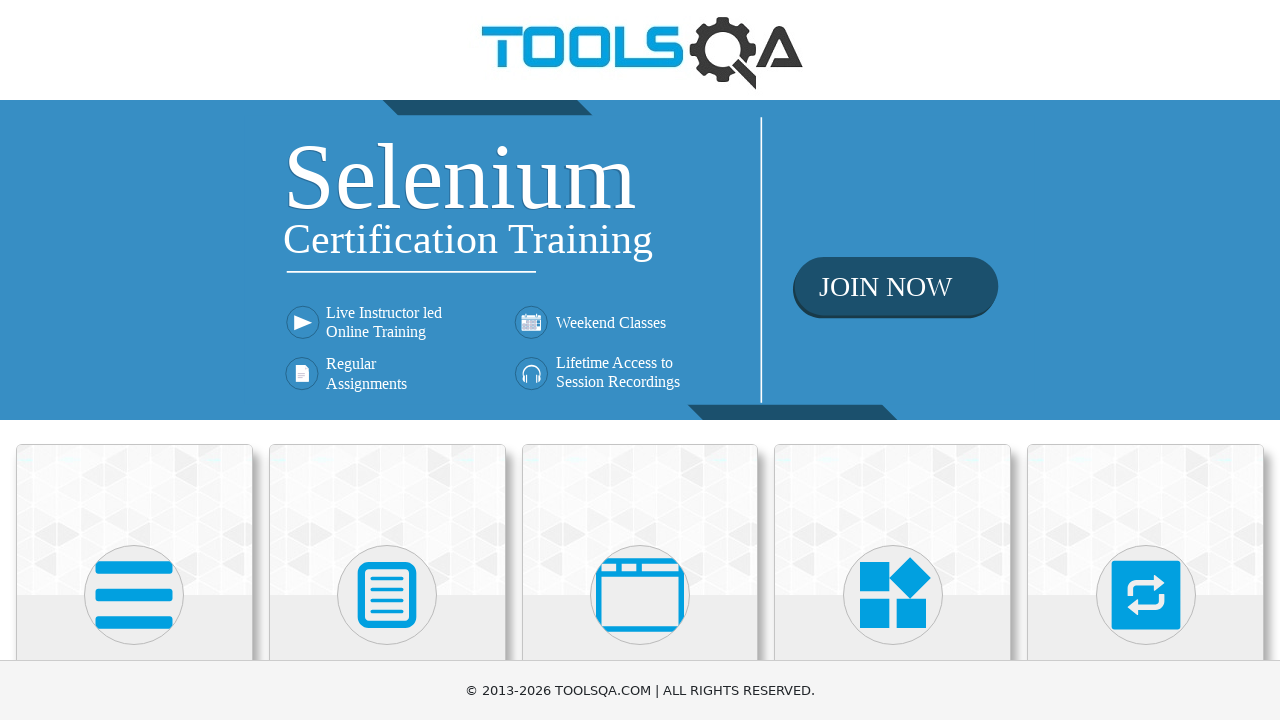

Clicked on Elements card on the main page at (134, 360) on text=Elements
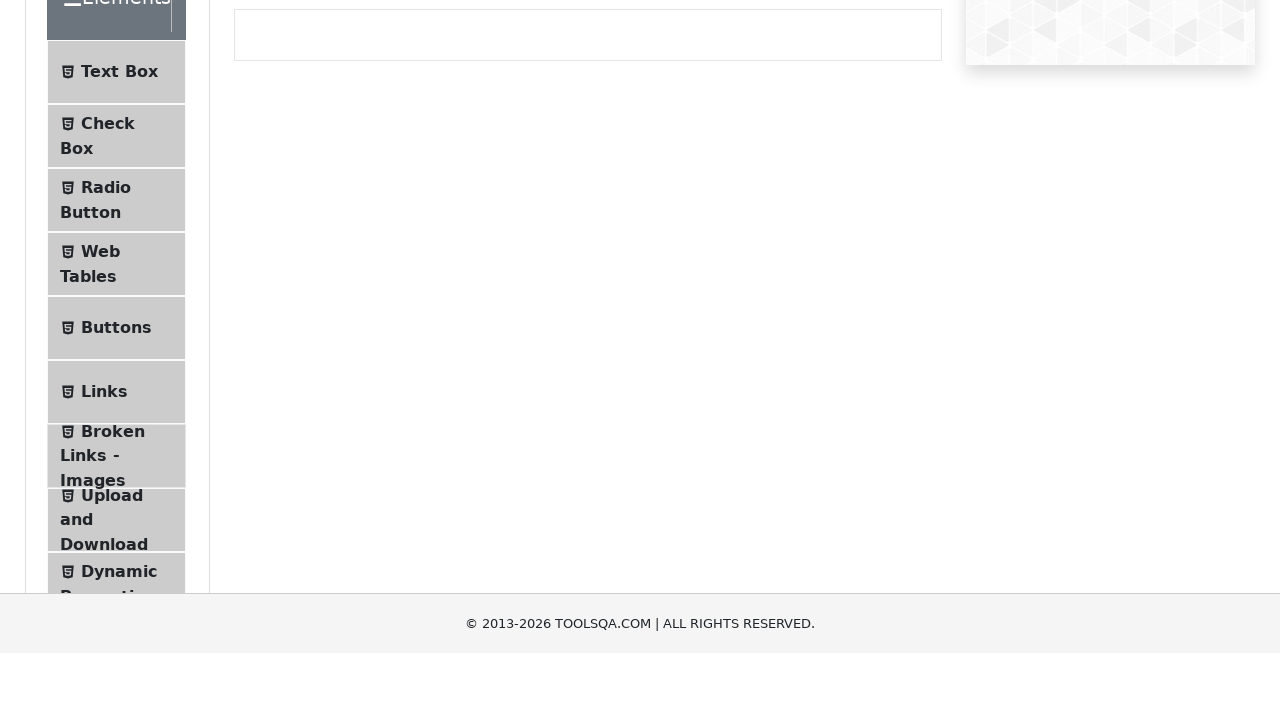

Clicked on Radio Button menu item in the left sidebar at (106, 376) on text=Radio Button
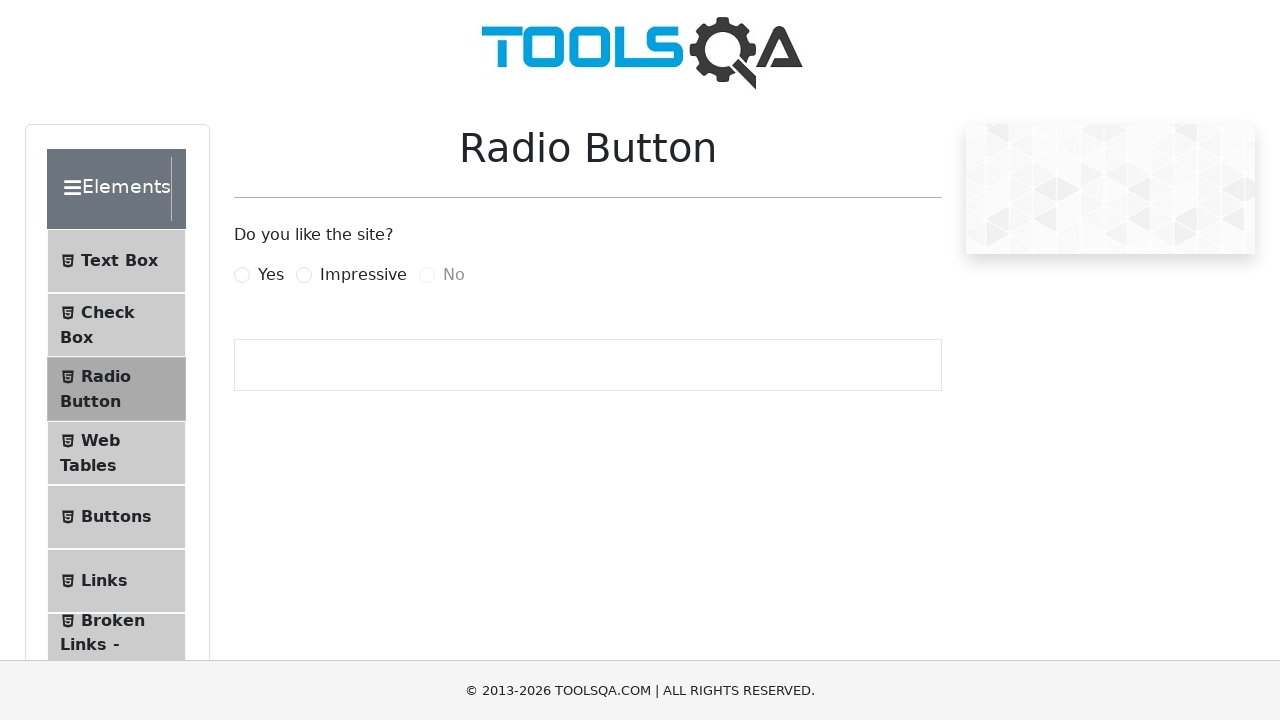

Clicked the Yes radio button at (271, 275) on label[for='yesRadio']
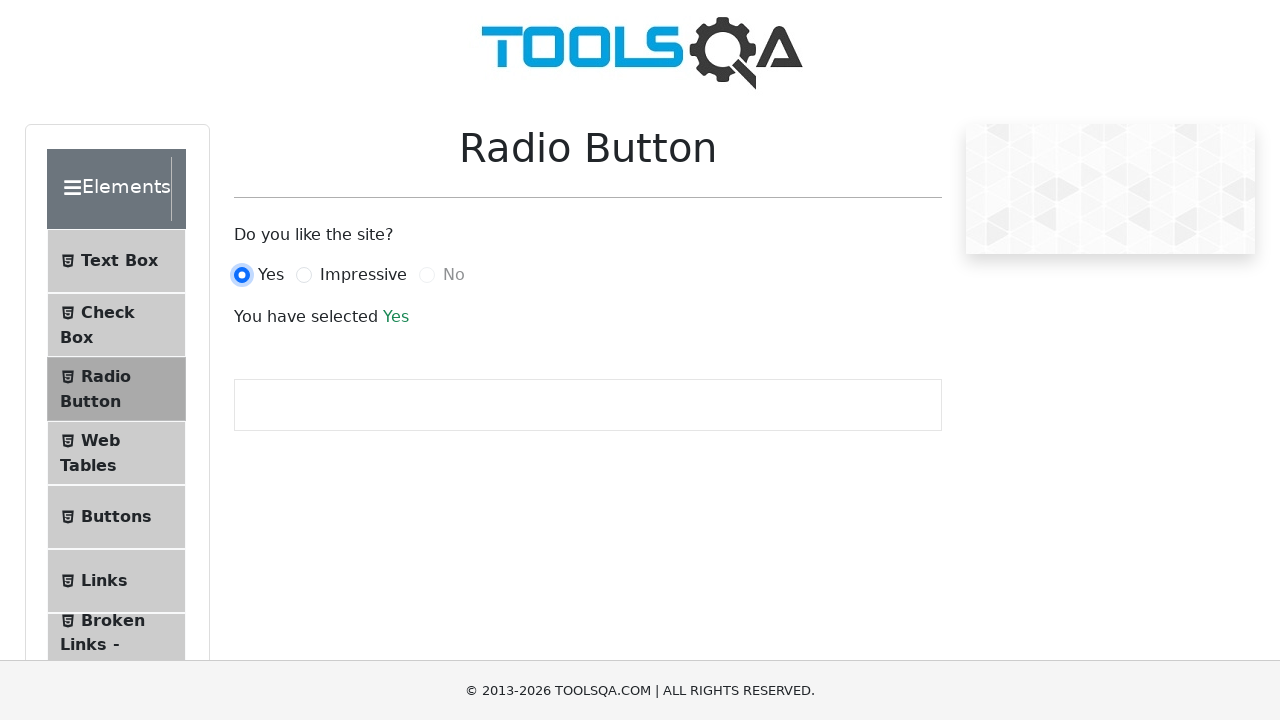

Verified the success message shows 'Yes'
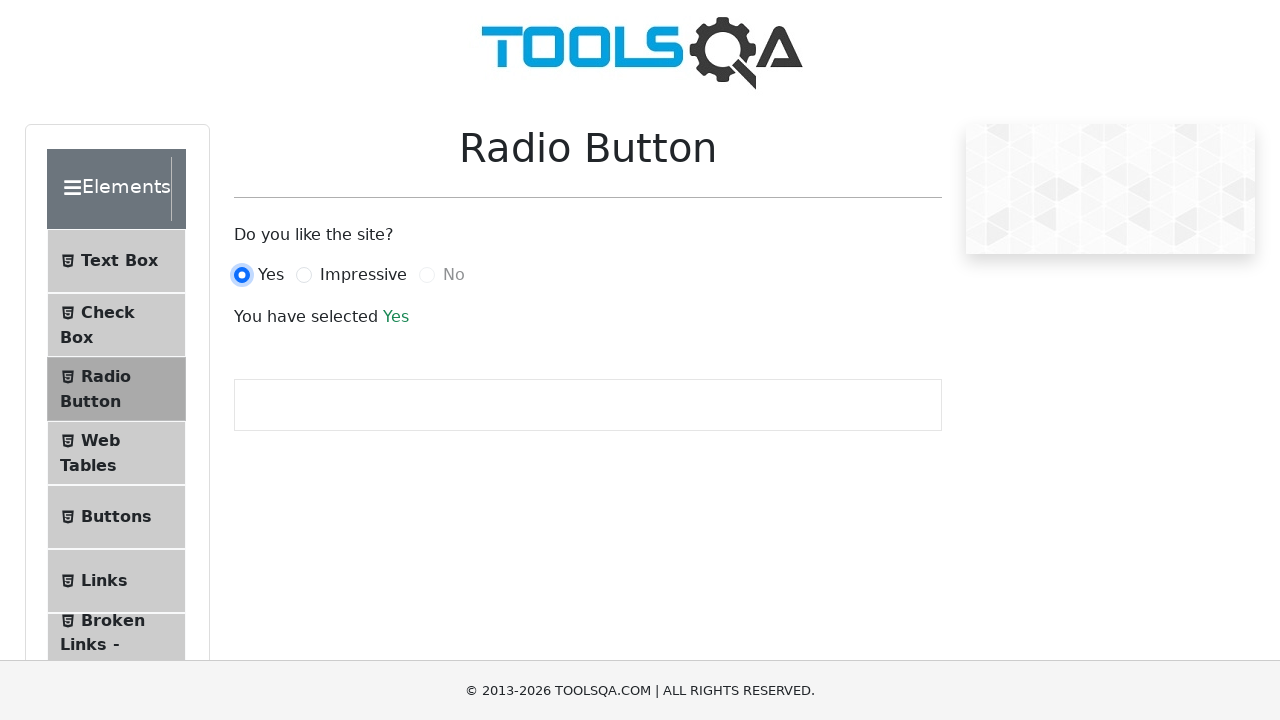

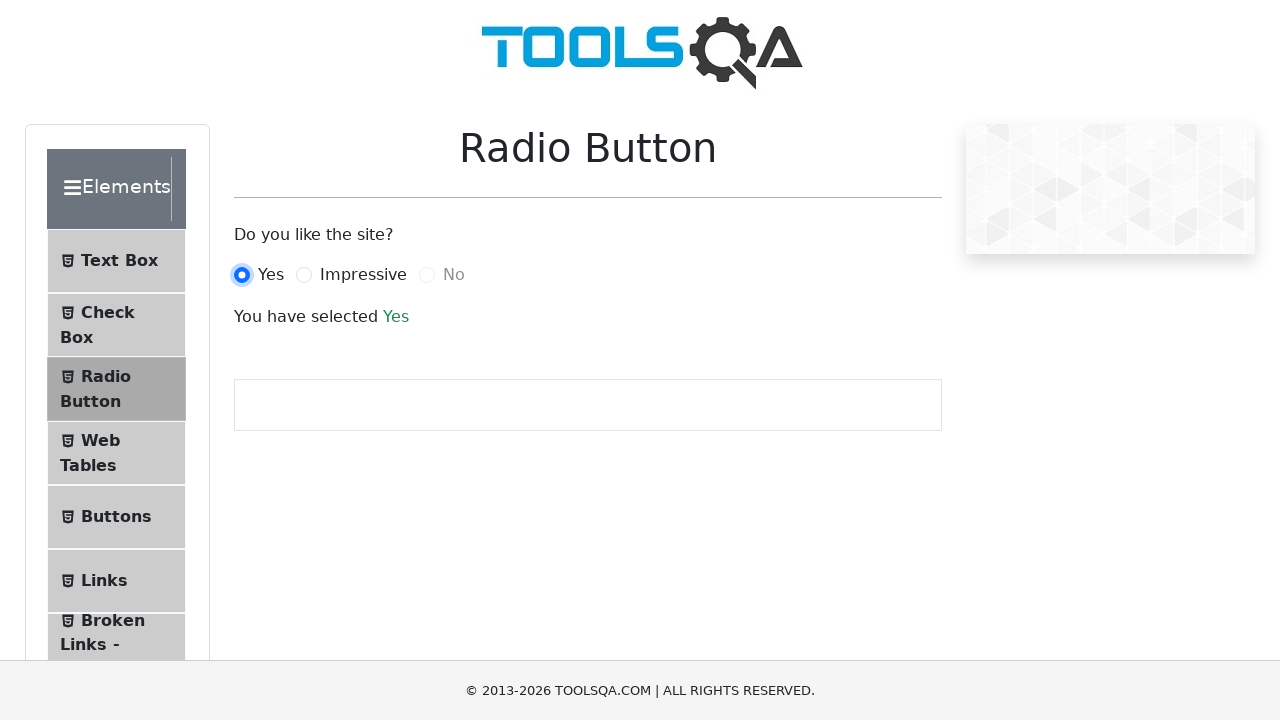